Tests SpiceJet flight booking dropdown functionality by selecting origin and destination airports from dynamic dropdown menus

Starting URL: https://www.spicejet.com/

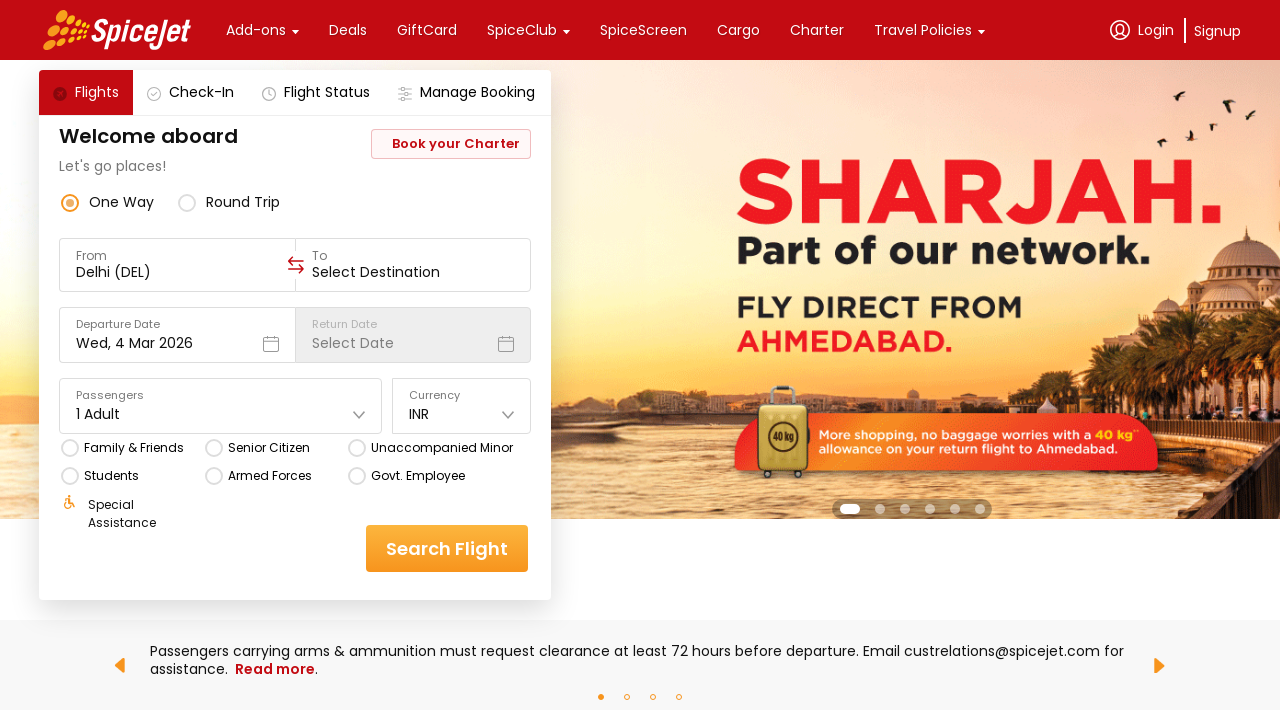

Clicked on the origin/destination dropdown container at (177, 265) on div[data-testid='to-testID-origin'] div[class*='r-1phboty r-rs99b7']
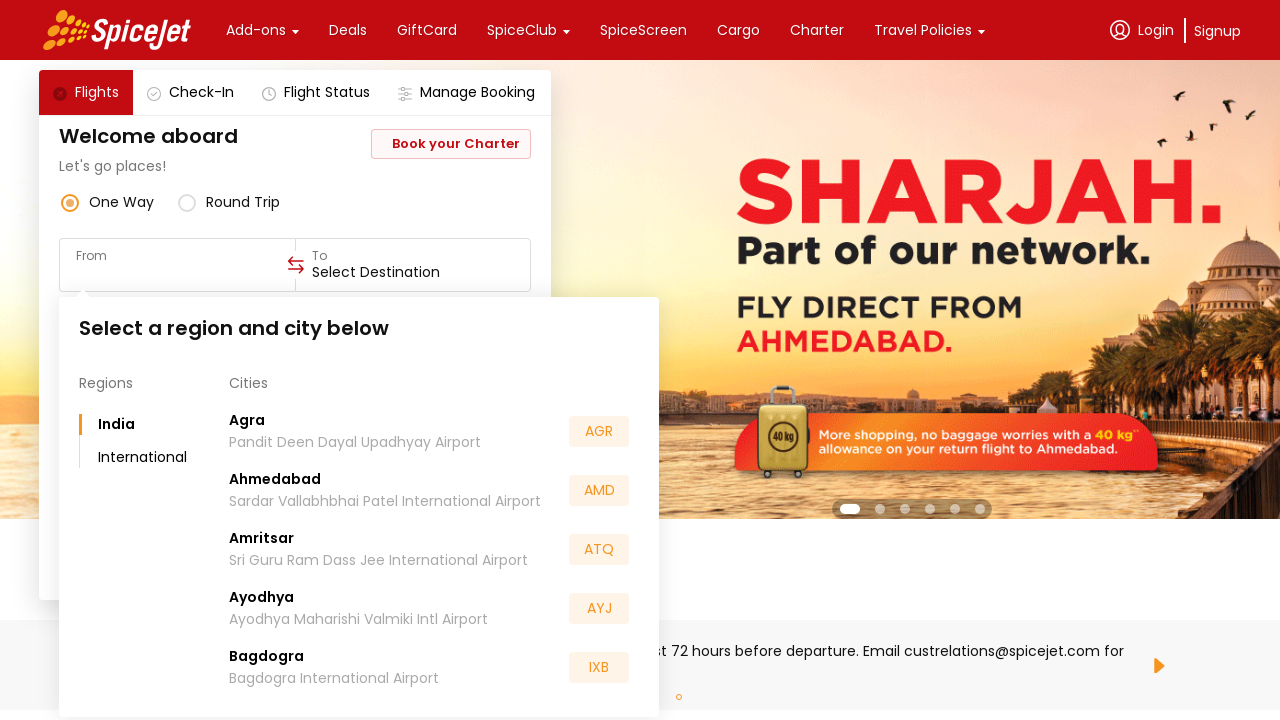

Selected AMD (Ahmedabad) as the origin airport at (599, 490) on text='AMD'
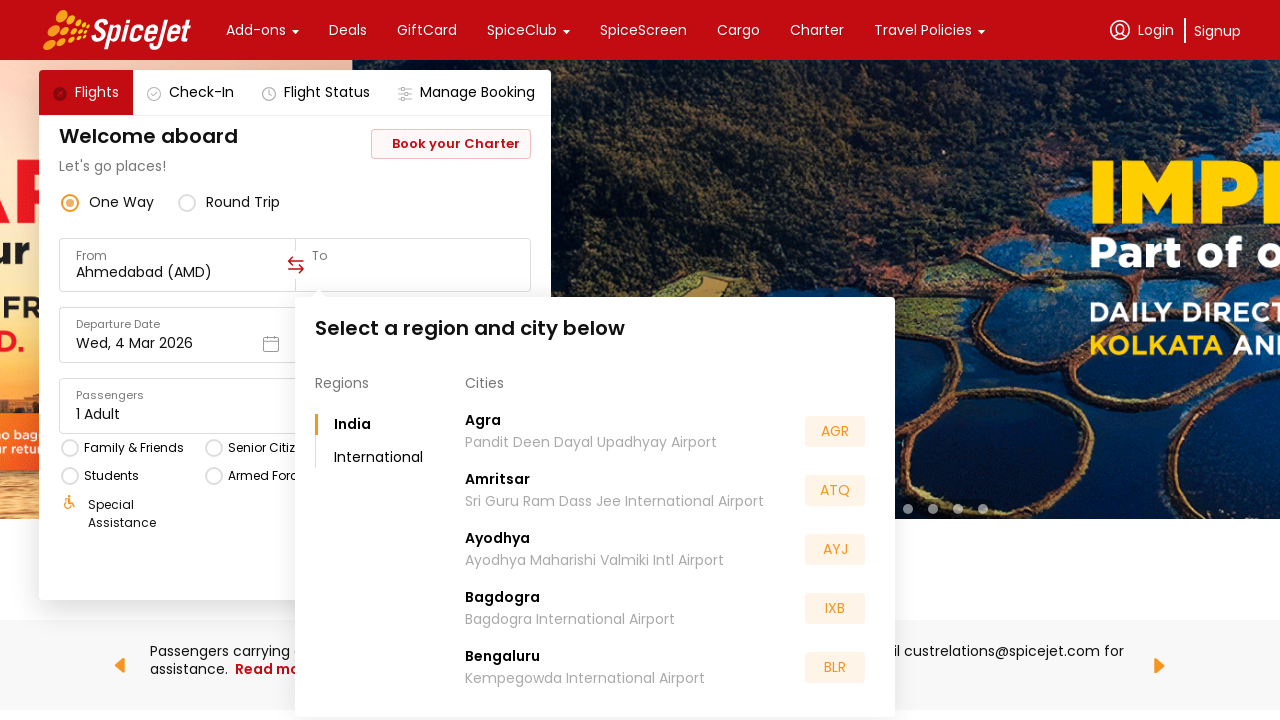

Waited 2 seconds for the dropdown to update
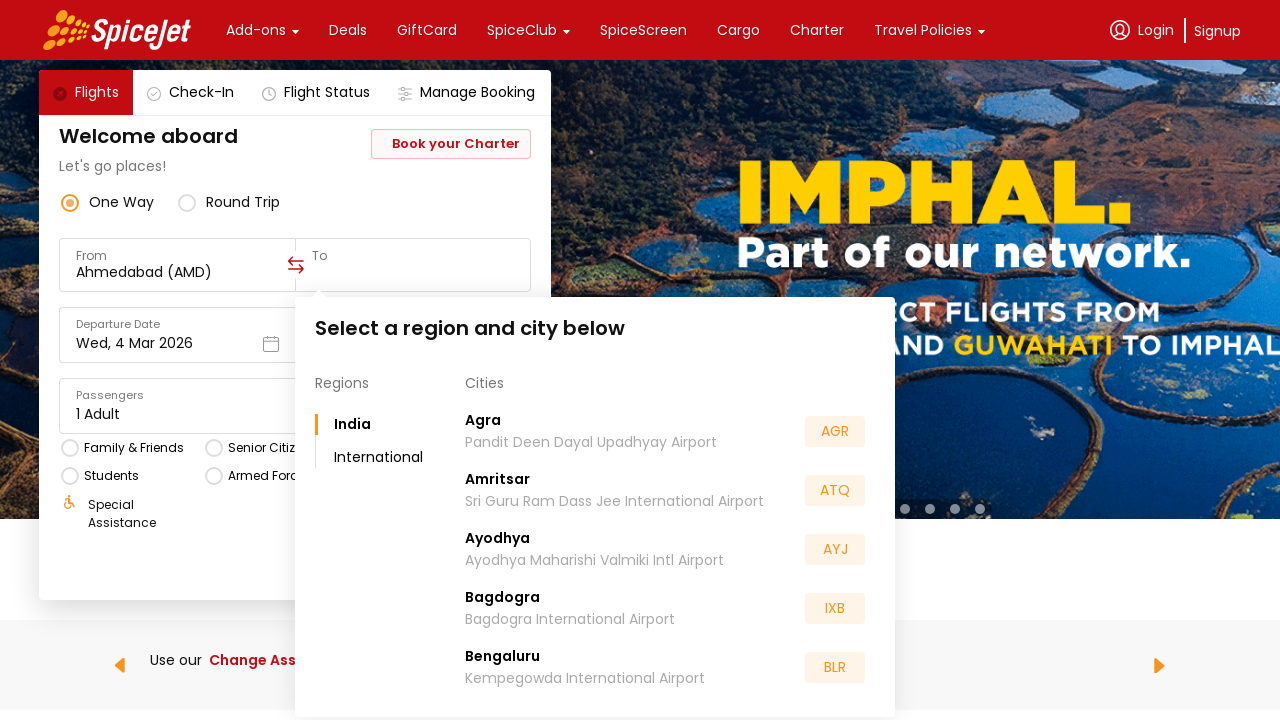

Selected ATQ (Amritsar) as the destination airport at (835, 490) on text='ATQ'
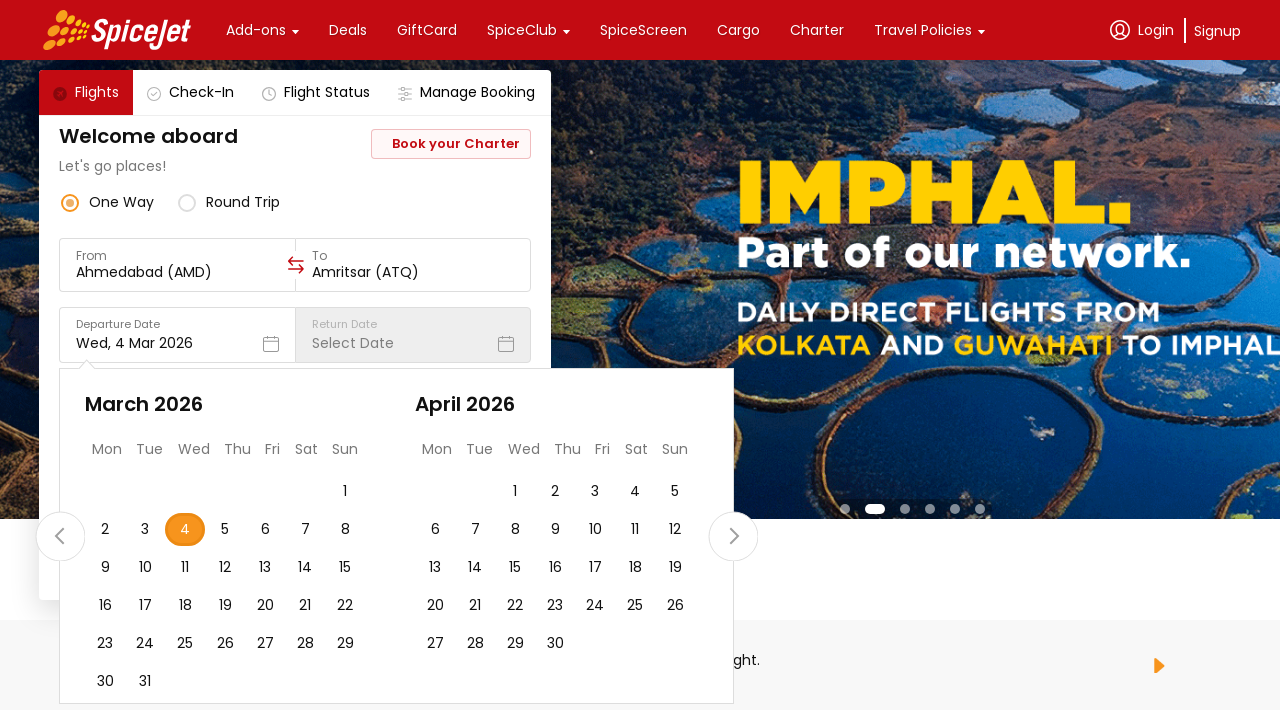

Clicked the search/continue button to proceed with flight booking at (185, 530) on .css-1dbjc4n.r-1awozwy.r-19m6qjp.r-156aje7.r-y47klf.r-1phboty.r-1d6rzhh.r-1pi2ts
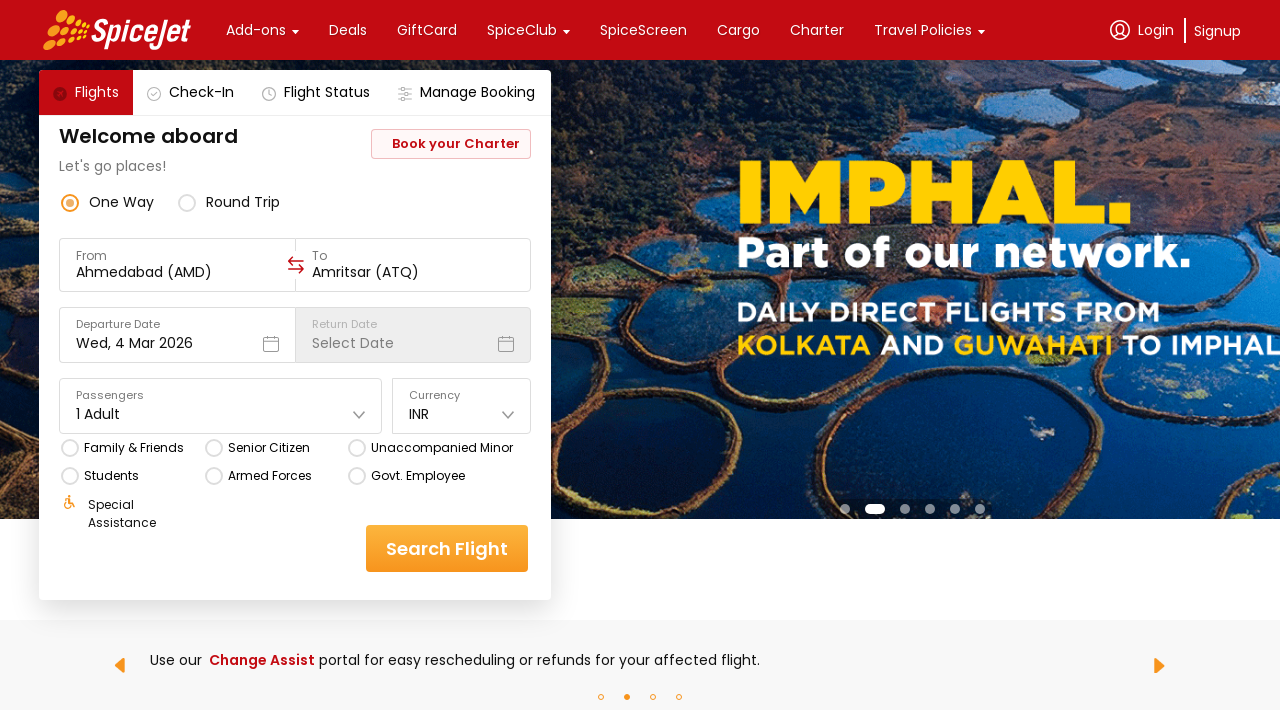

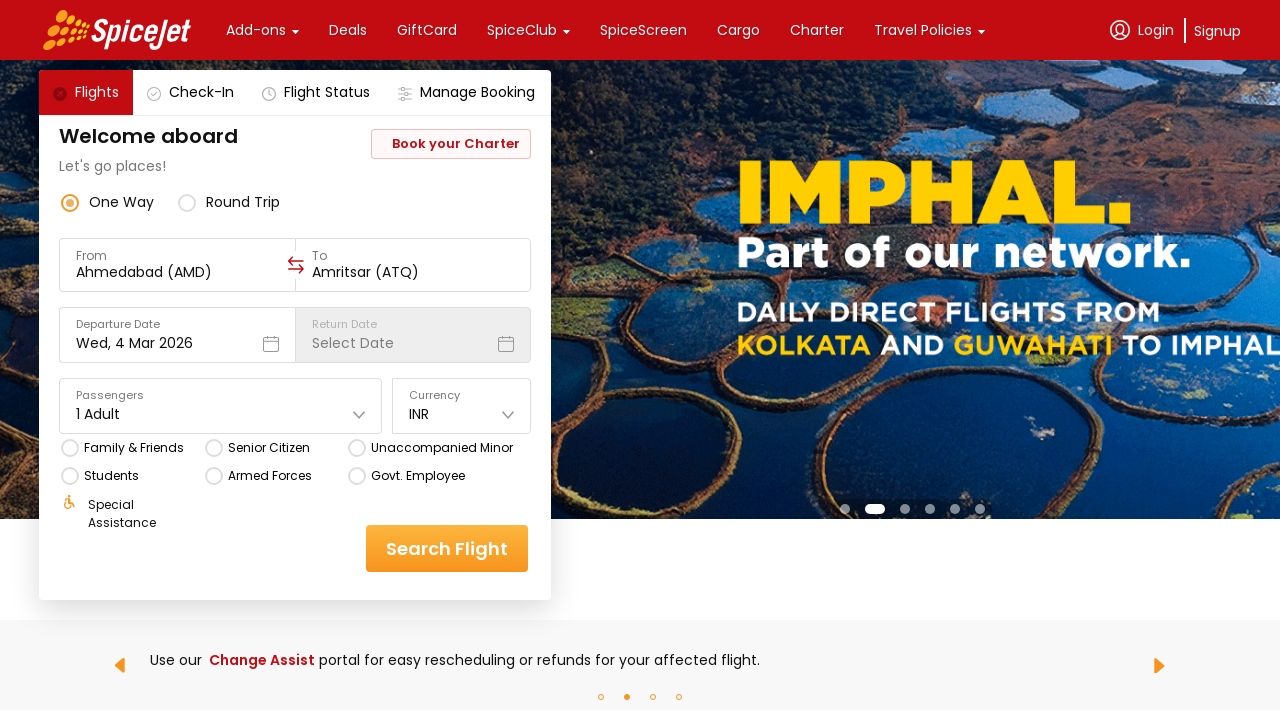